Navigates to the DemoBlaze website homepage and verifies it loads successfully

Starting URL: https://www.demoblaze.com/

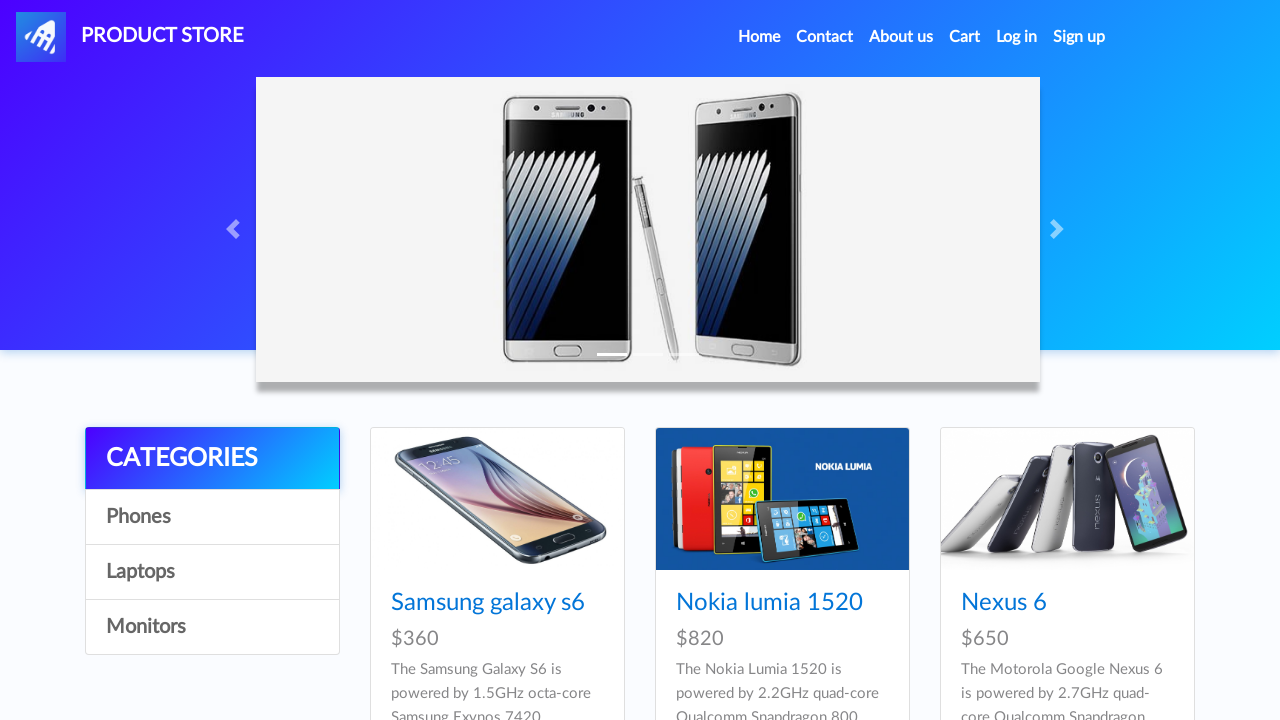

Waited for network idle on DemoBlaze homepage
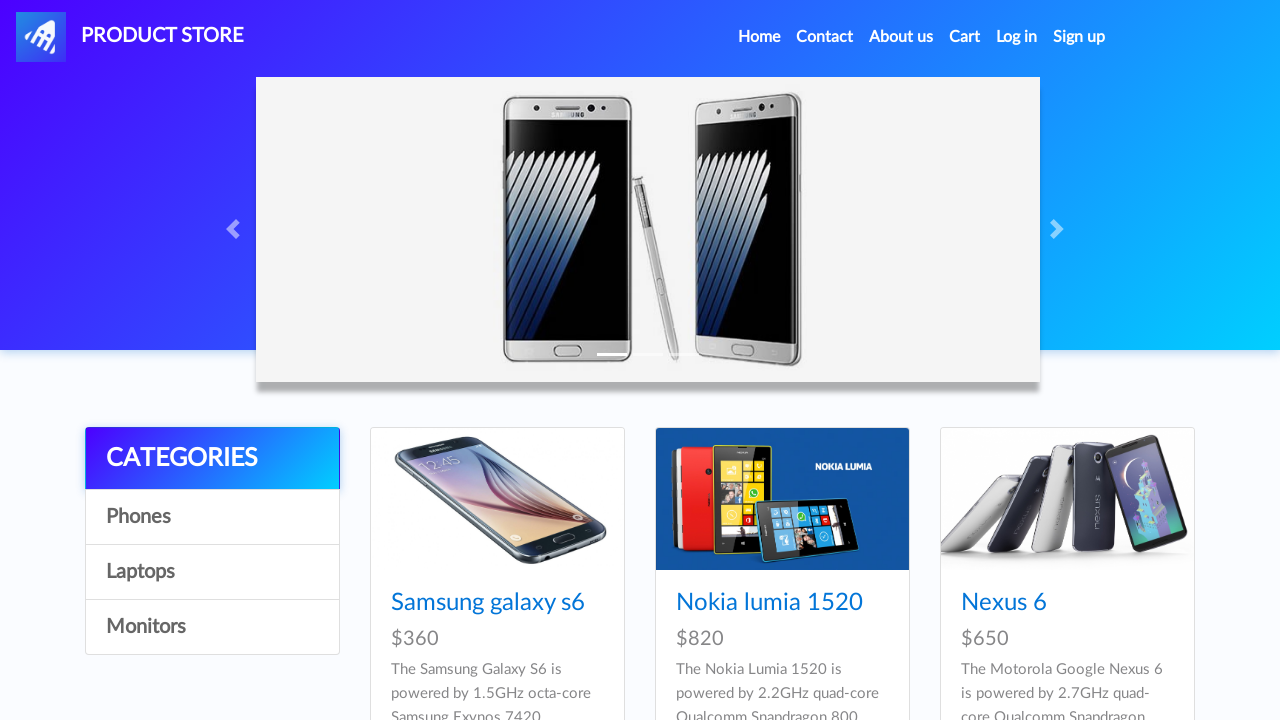

Verified body element is visible - homepage loaded successfully
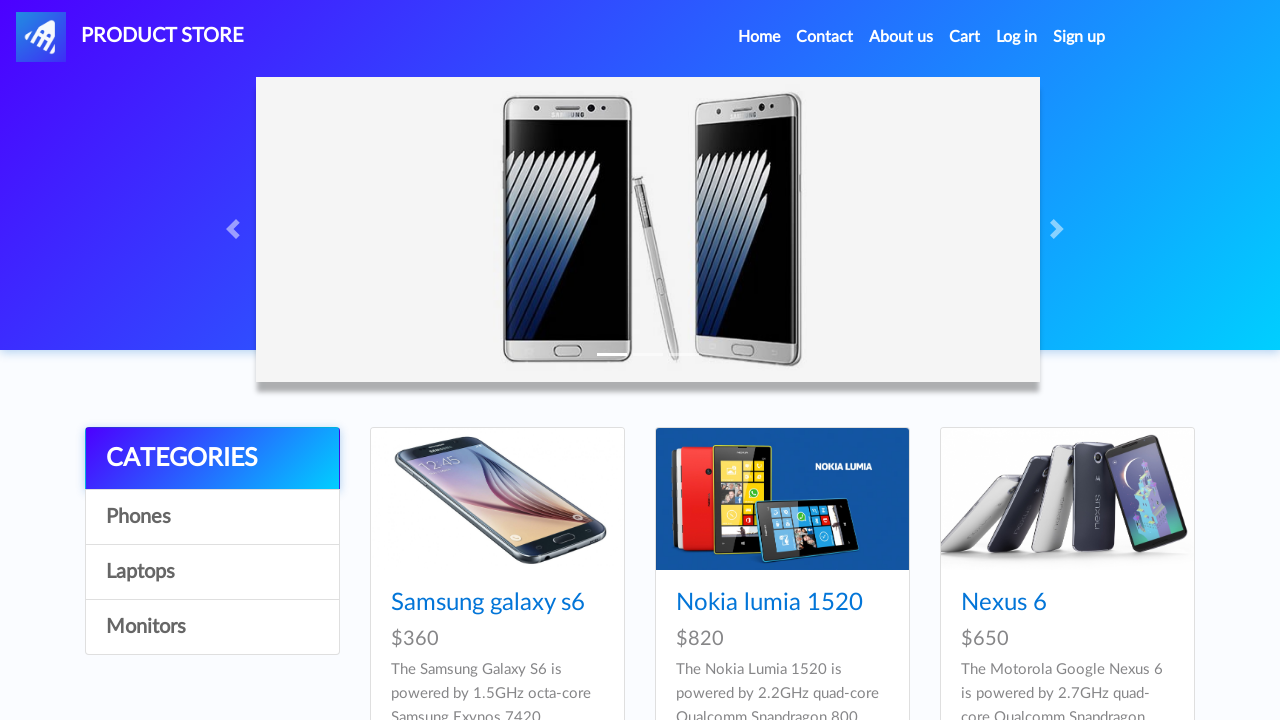

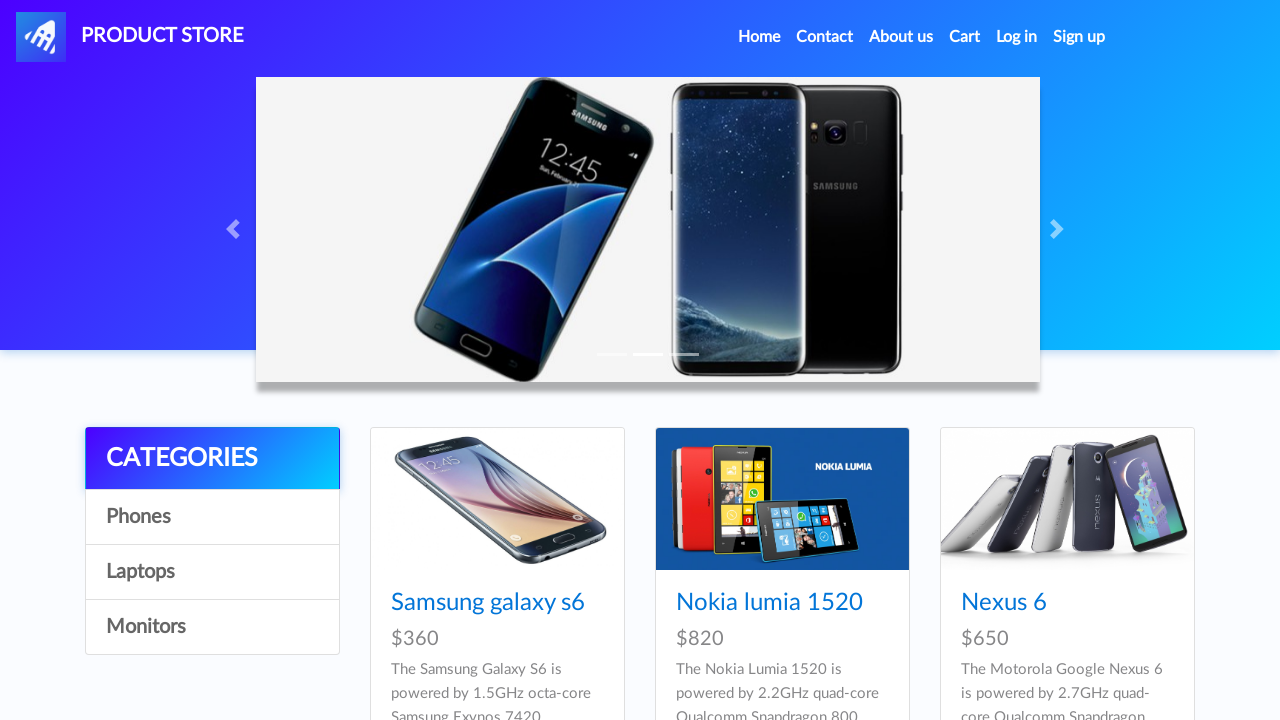